Demonstrates JavaScript execution by navigating to a YouTube channel page and performing scroll operations - scrolling down 500 pixels and then scrolling back up 500 pixels.

Starting URL: https://www.youtube.com/channel/UCiKEK85ndAfzyI4A7kkit7Q

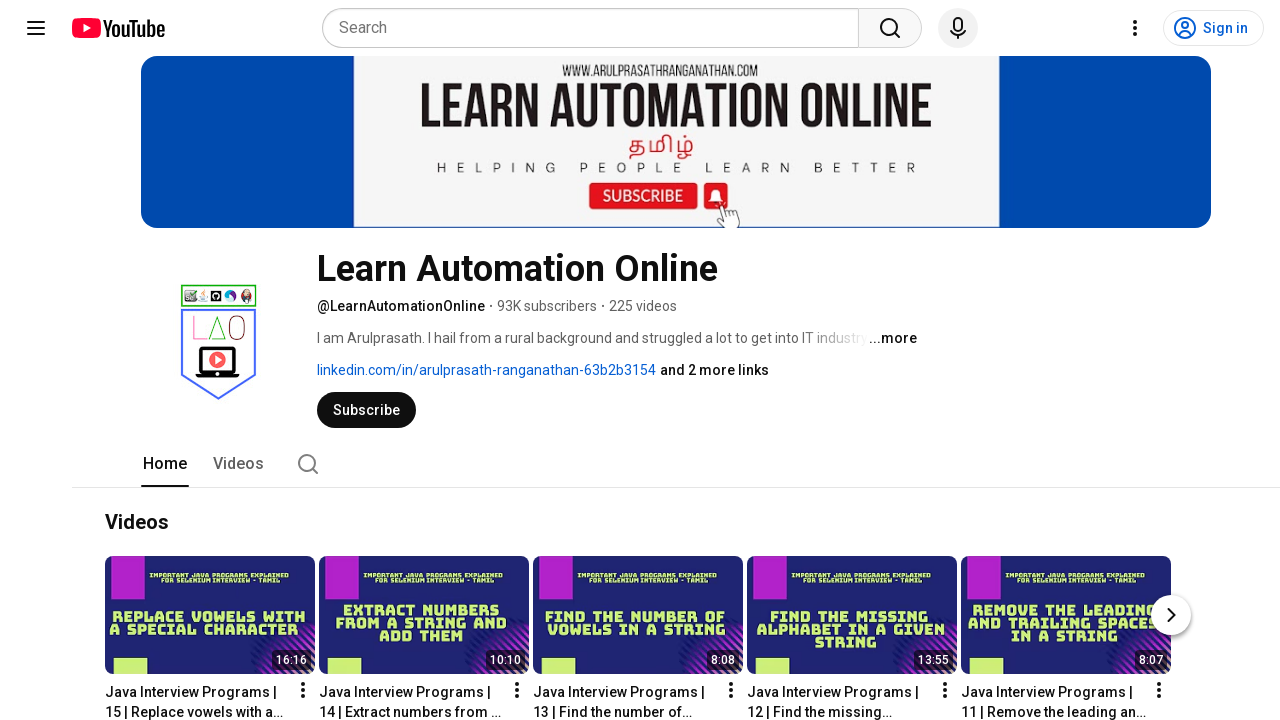

Navigated to YouTube channel page
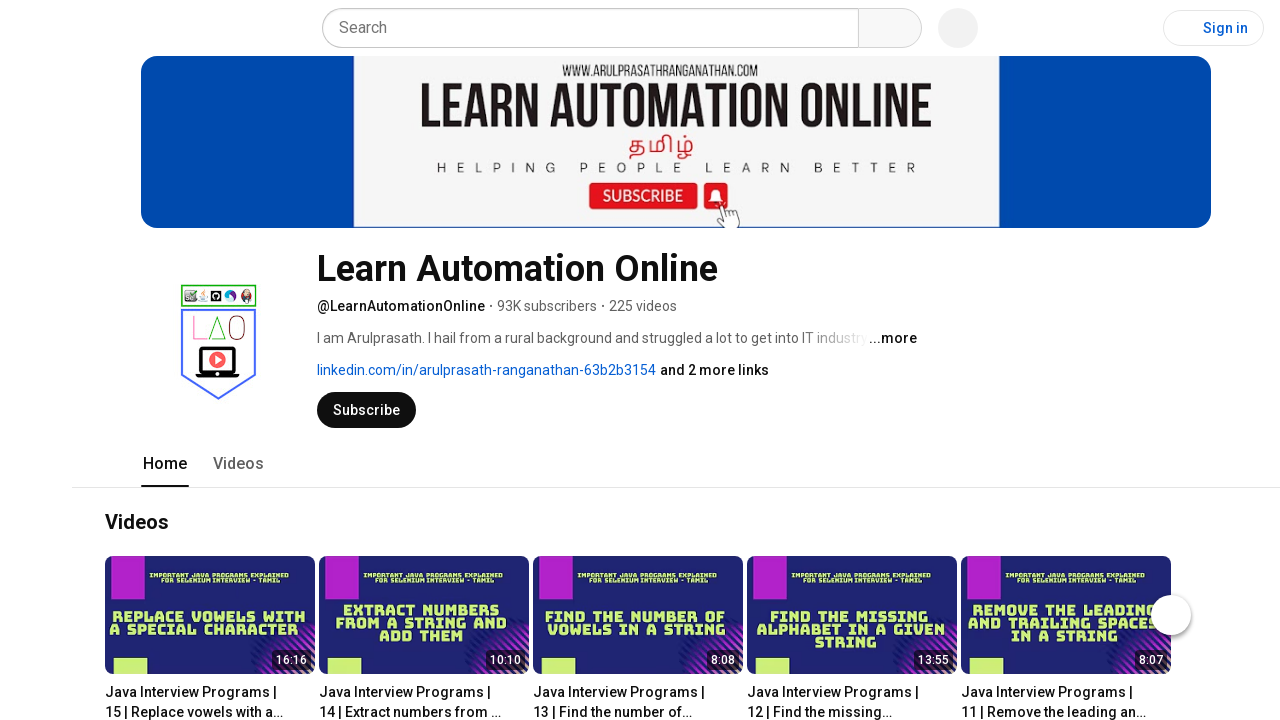

Scrolled down 500 pixels using JavaScript
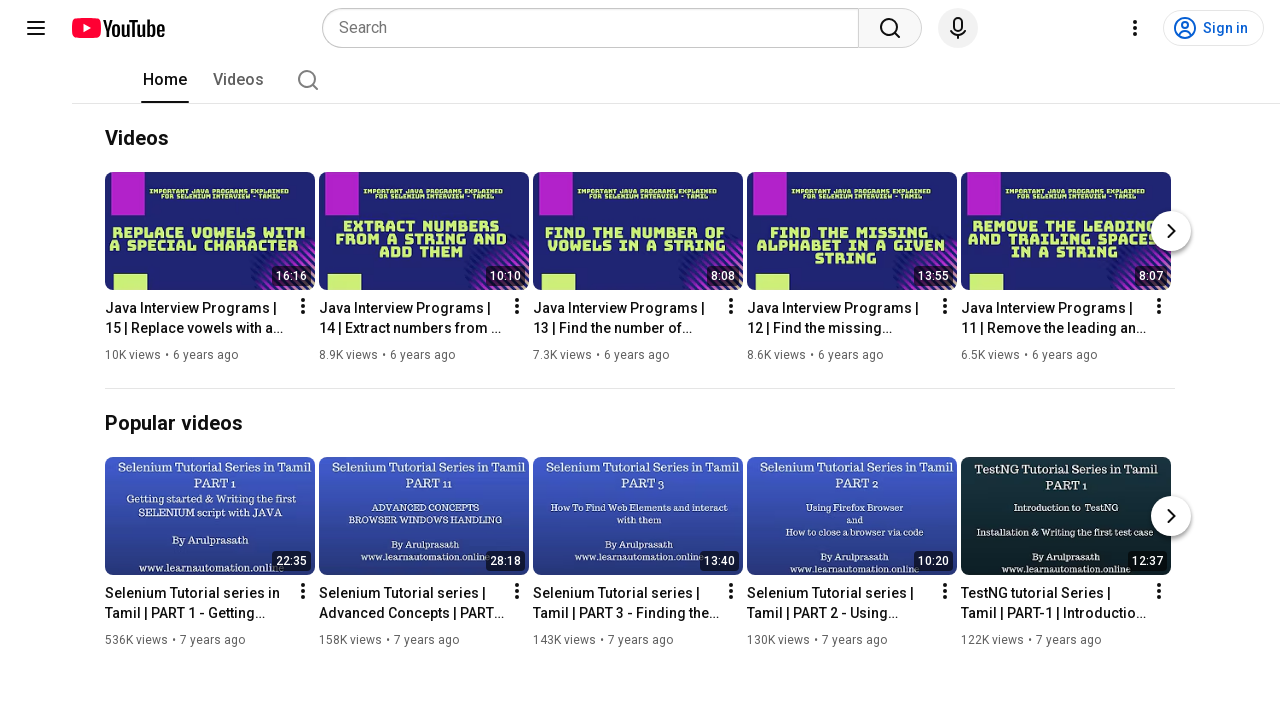

Waited 1 second for scroll animation to complete
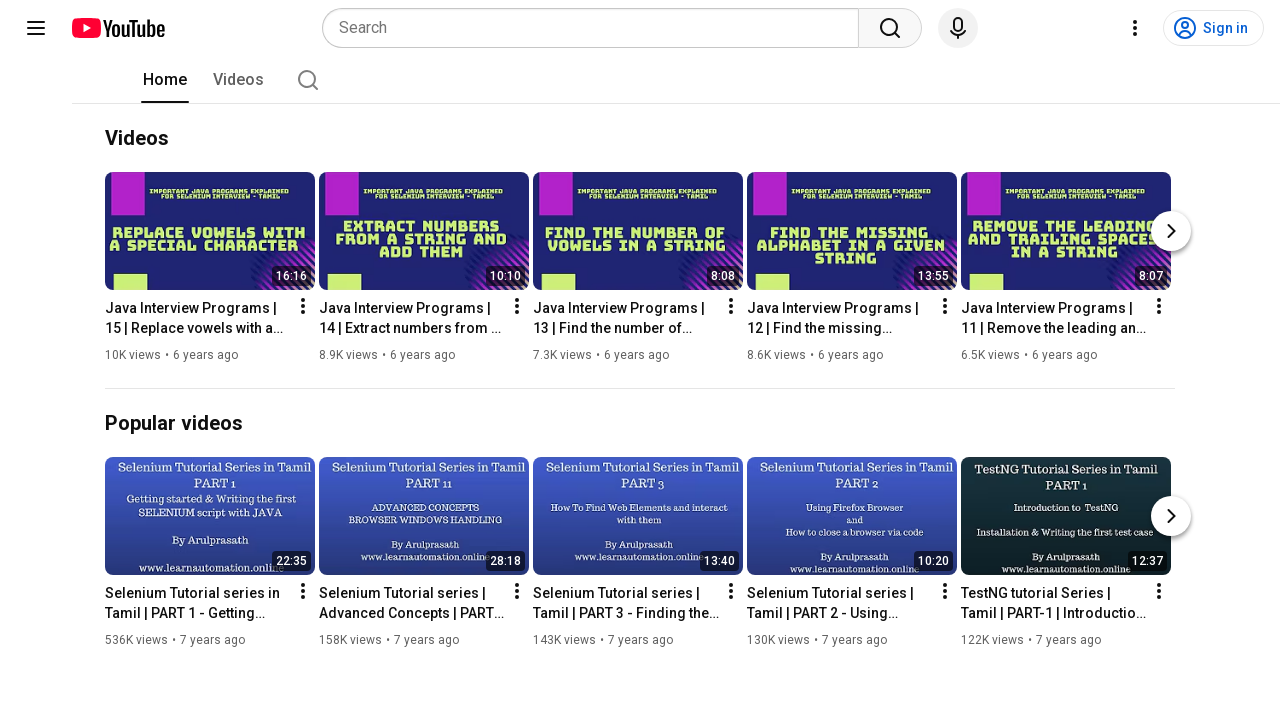

Scrolled back up 500 pixels using JavaScript
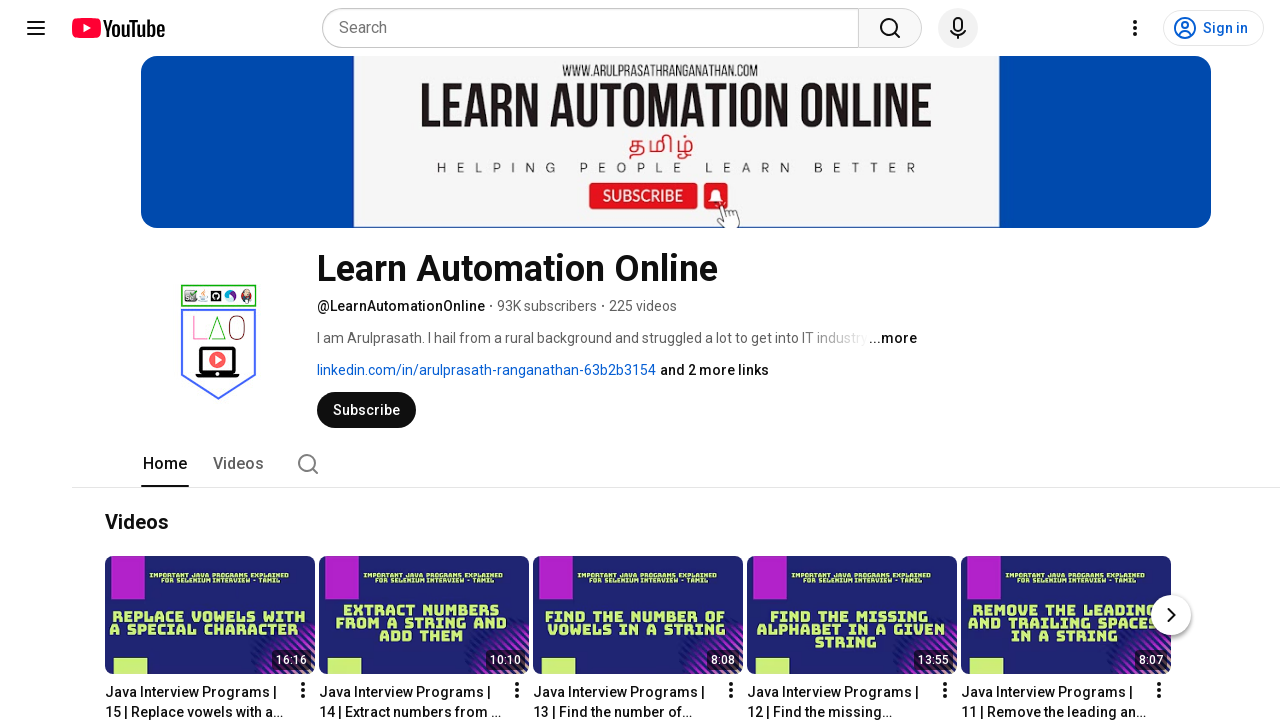

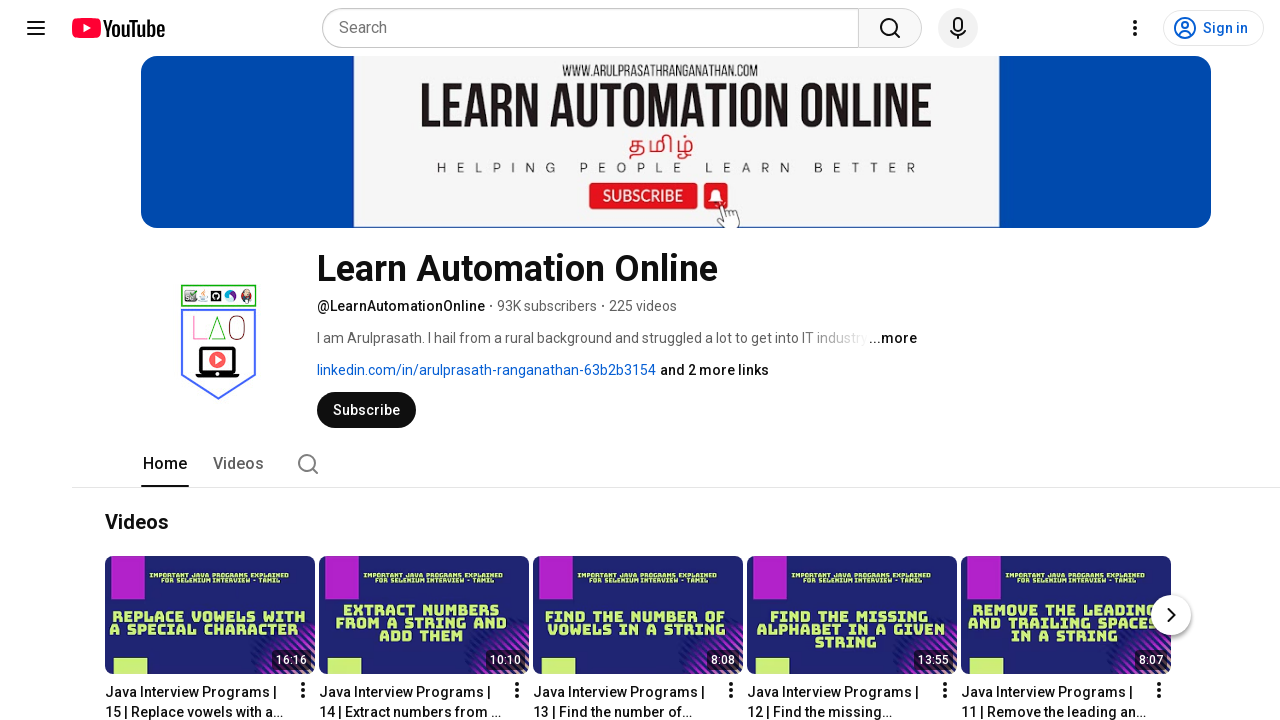